Tests form submission by filling in name and email fields, submitting the form, and verifying the confirmation message appears with the correct data.

Starting URL: https://otus.home.kartushin.su/training.html

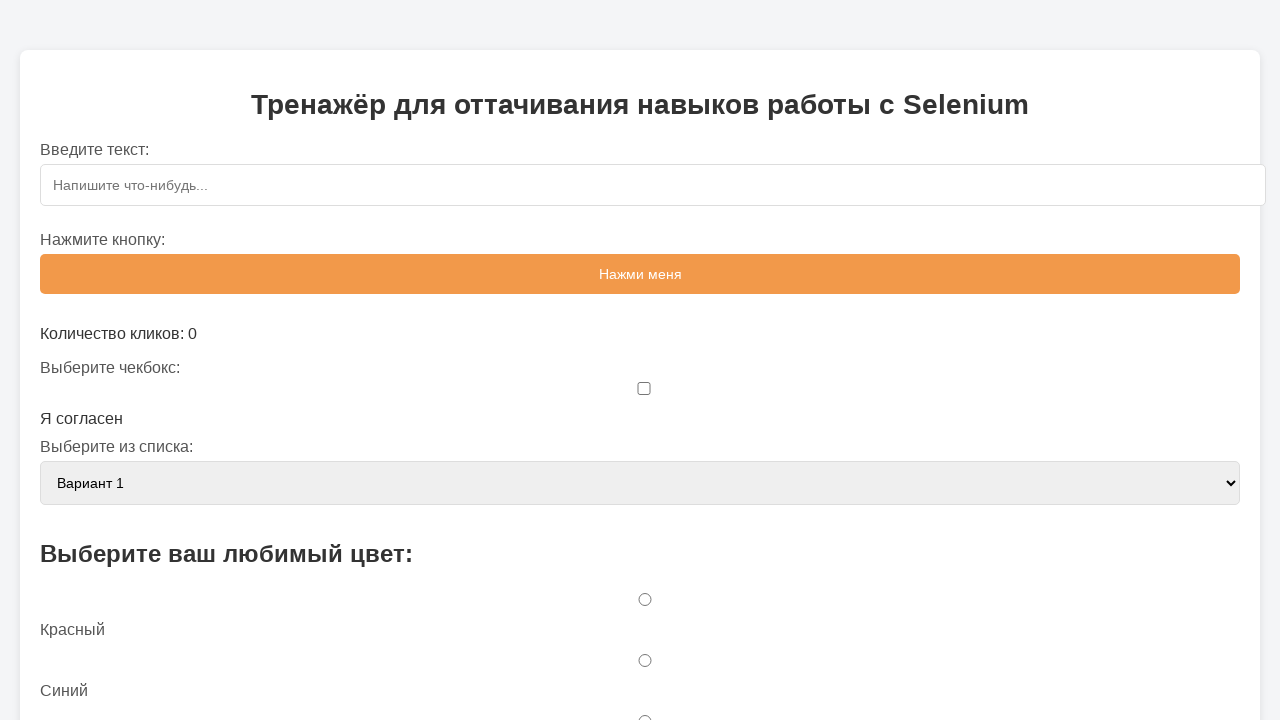

Filled name field with 'TestUser' on #name
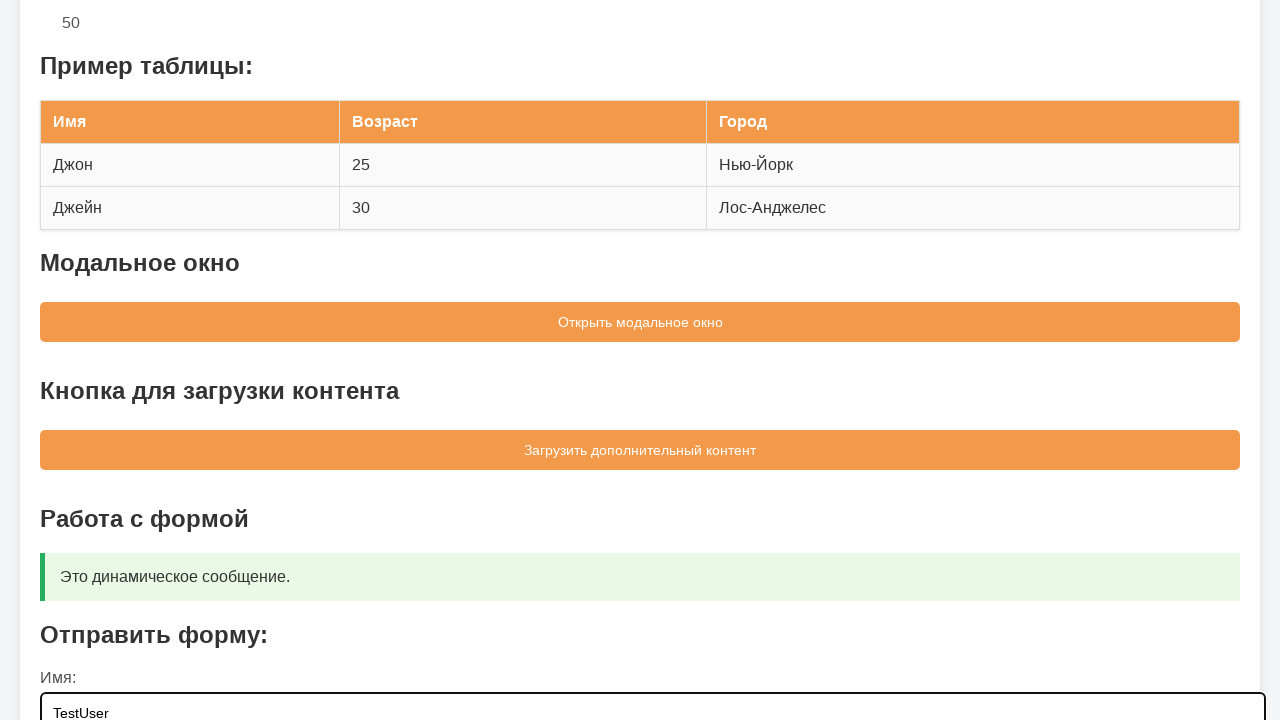

Filled email field with 'testuser@example.com' on #email
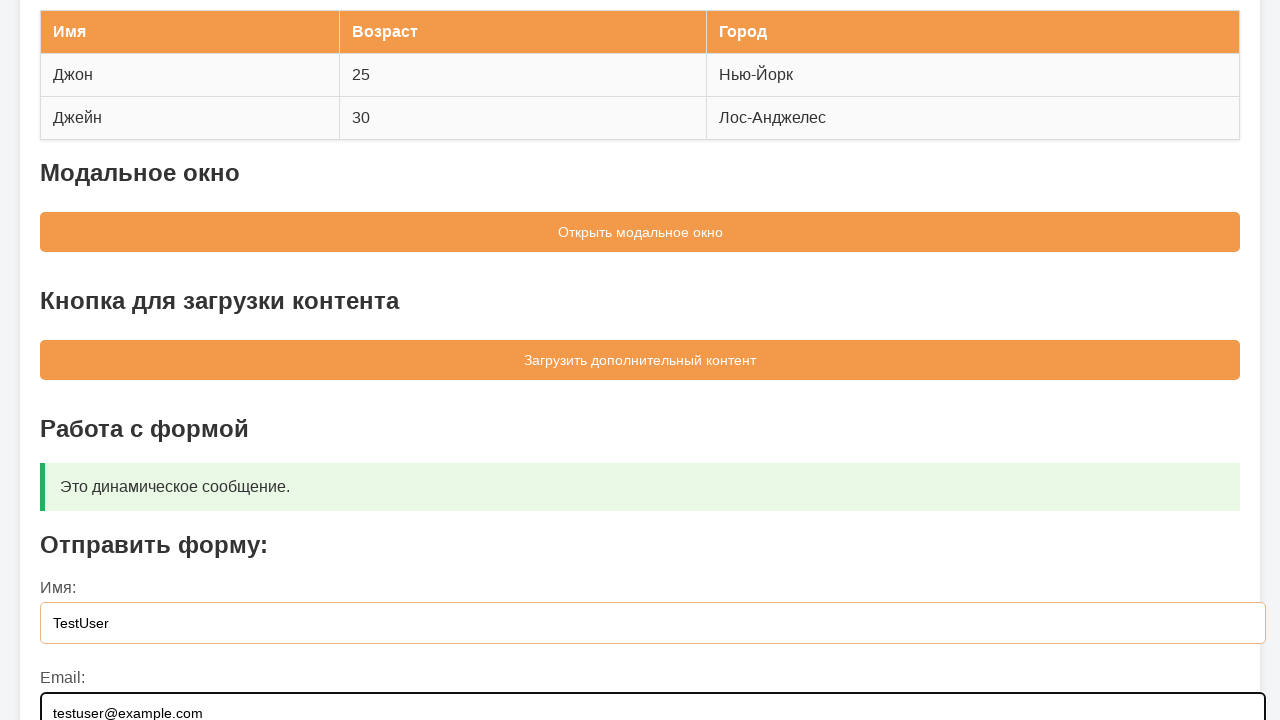

Clicked submit button to submit the form at (640, 559) on button[type='submit']
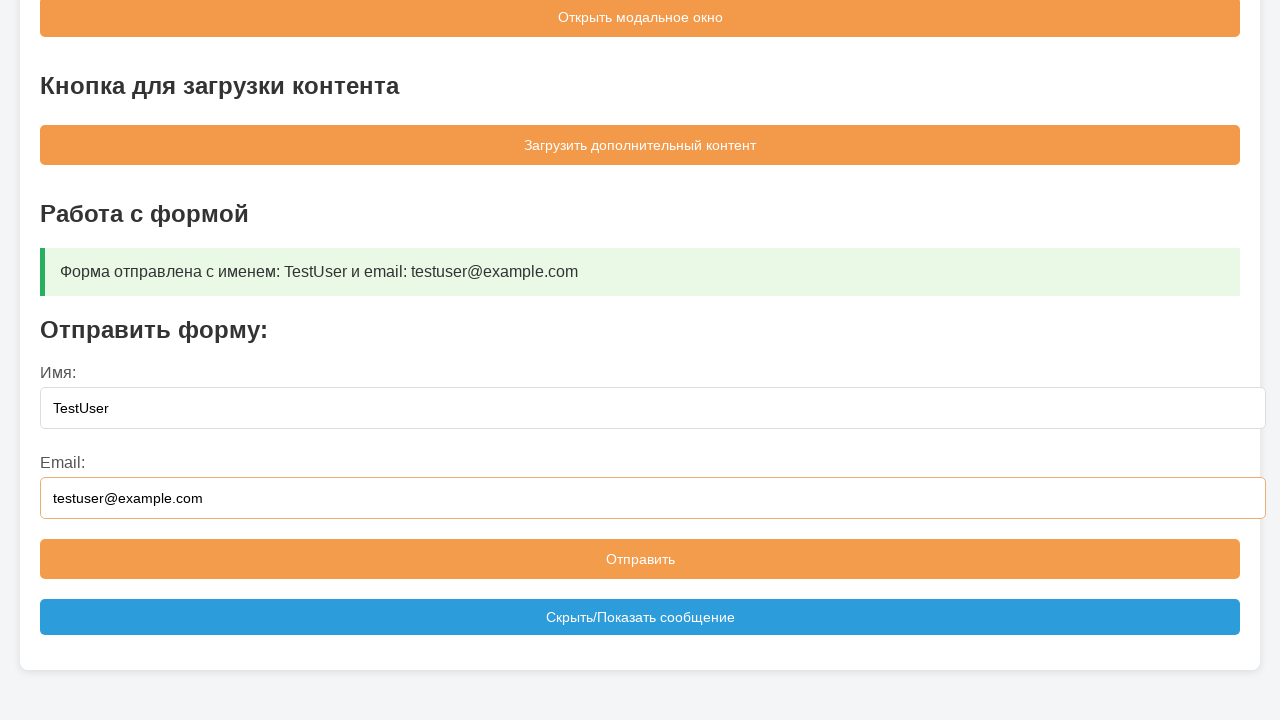

Confirmation message box became visible
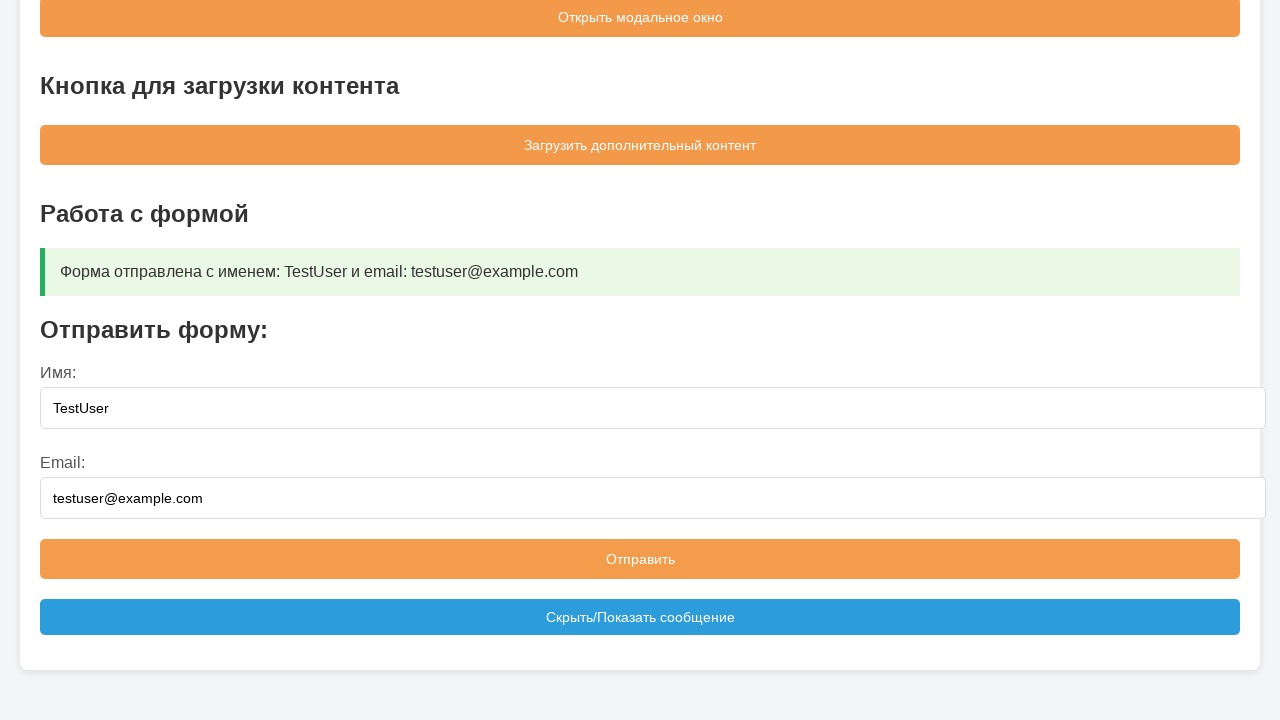

Verified confirmation message contains expected text: 'Форма отправлена с именем: TestUser и email: testuser@example.com'
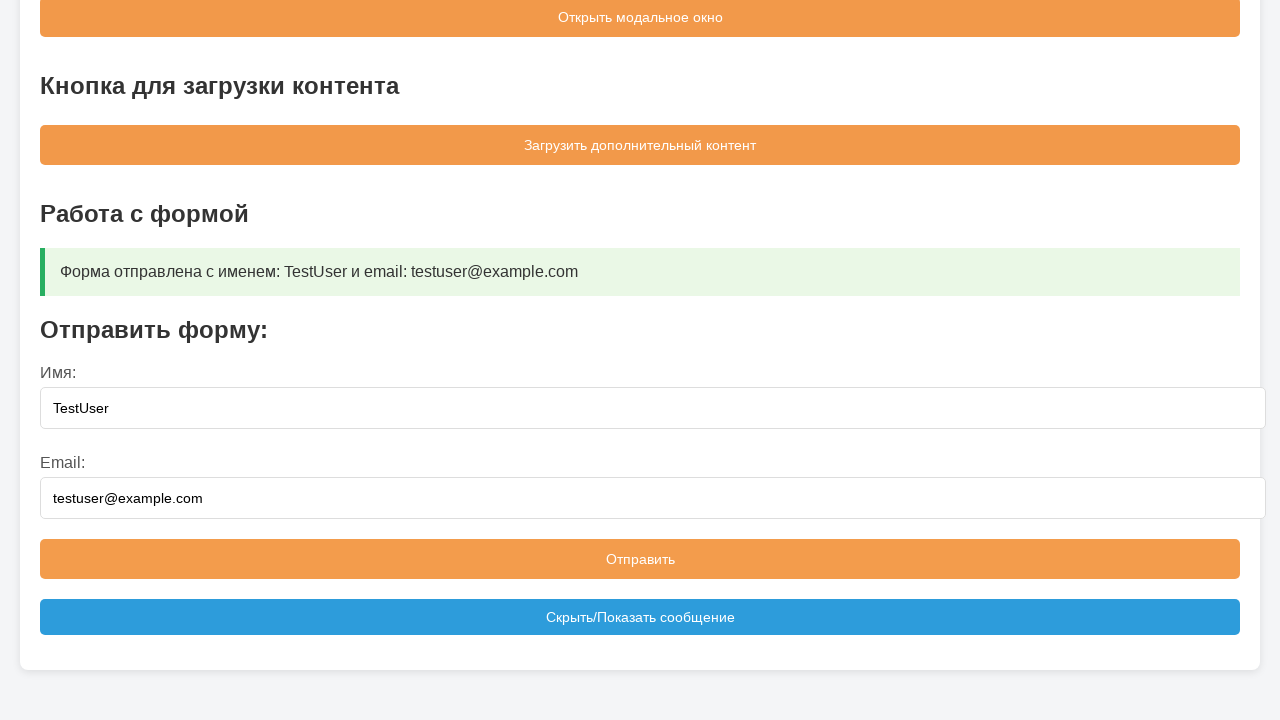

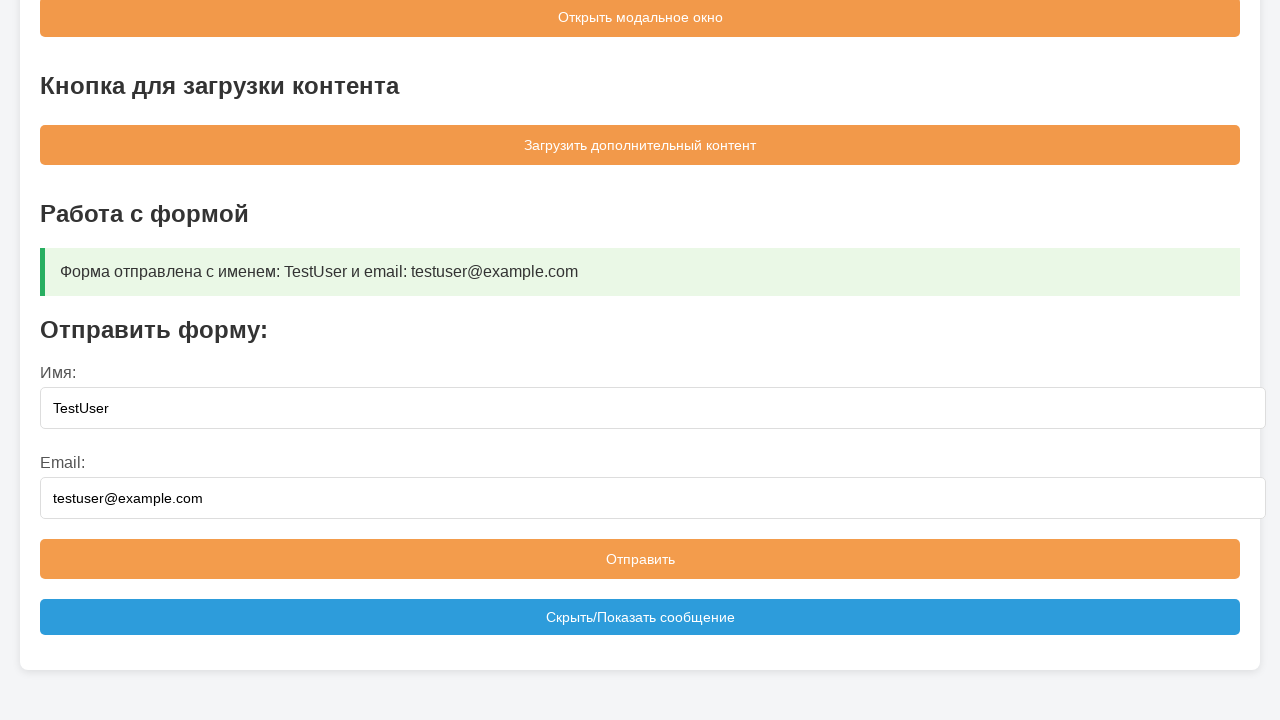